Tests the forgot password functionality on the Heroku demo site by navigating to the forgot password page, entering an email address, and submitting the form.

Starting URL: http://the-internet.herokuapp.com/

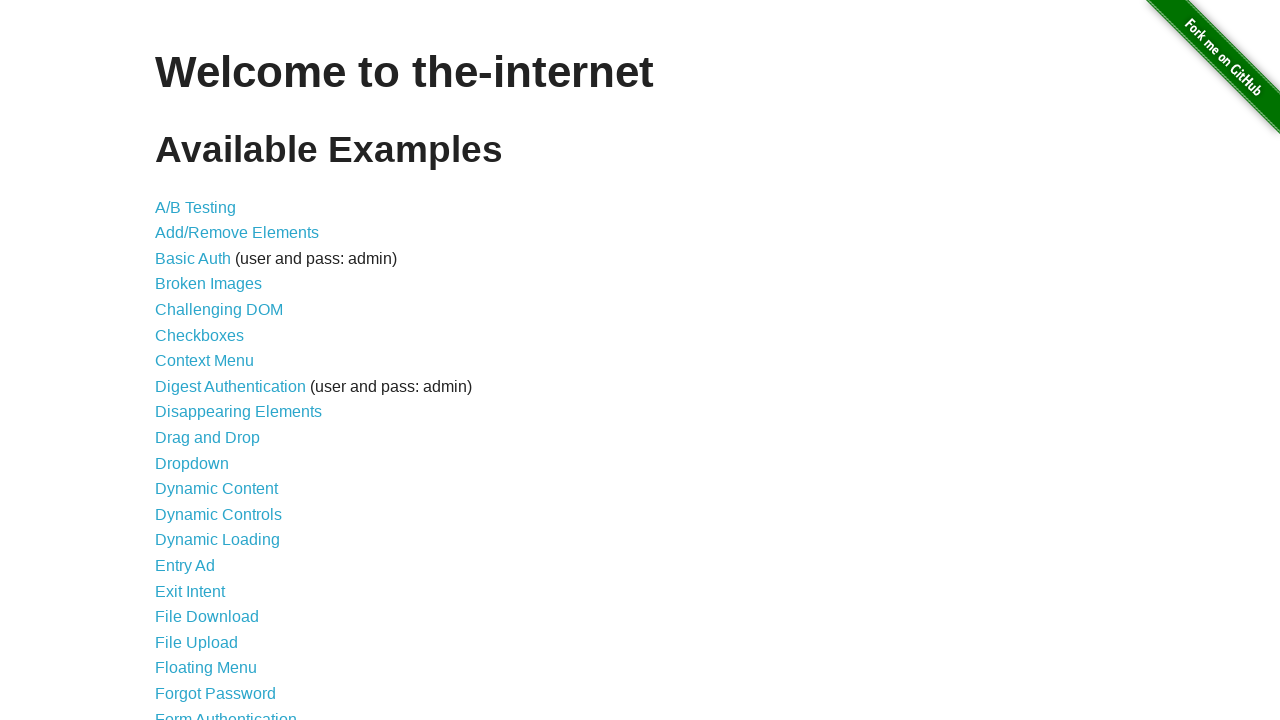

Clicked on the Forgot Password link at (216, 693) on xpath=/html/body/div[2]/div/ul/li[20]/a
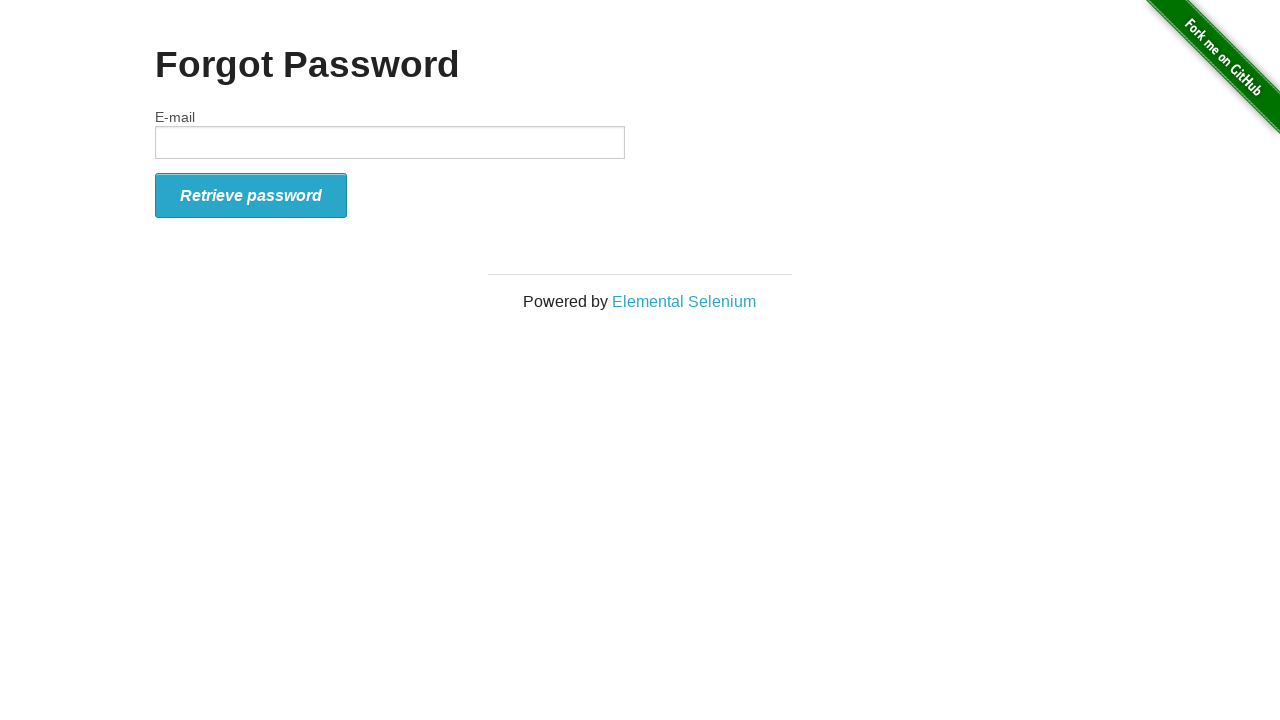

Filled email field with 'testuser7294@example.com' on #email
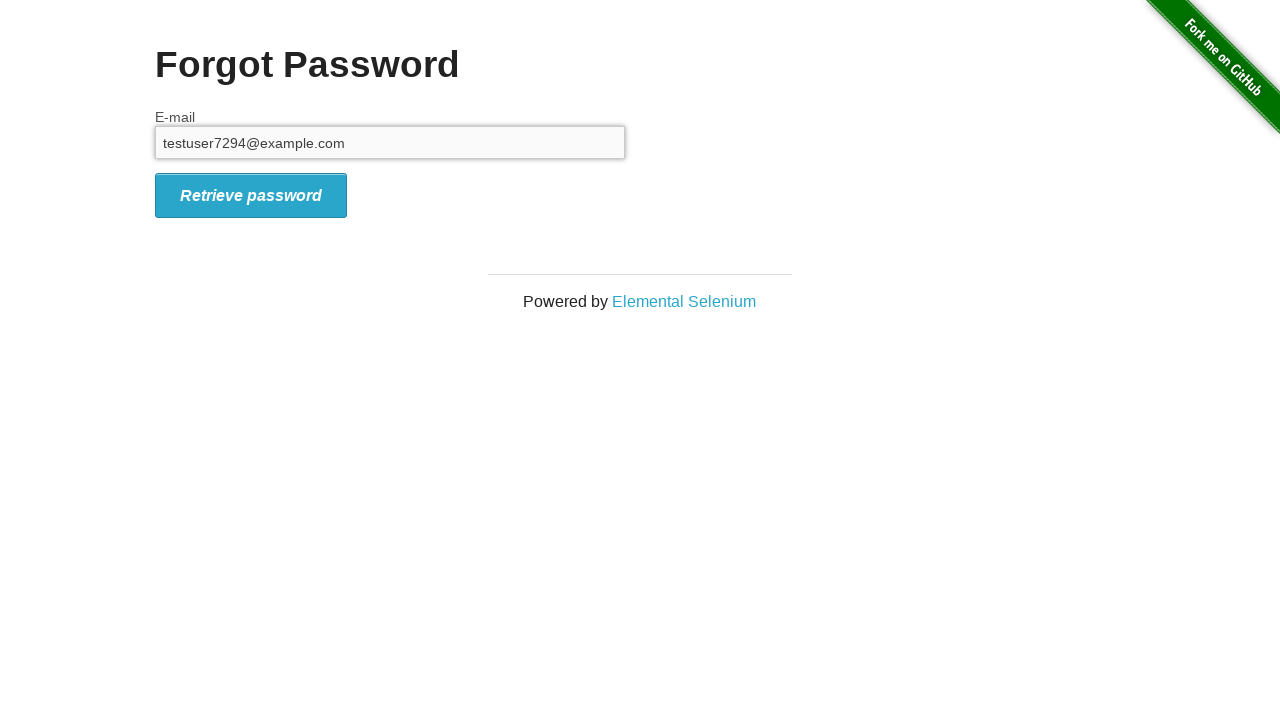

Clicked the submit button to send password reset request at (251, 195) on xpath=/html/body/div[2]/div/div/form/button/i
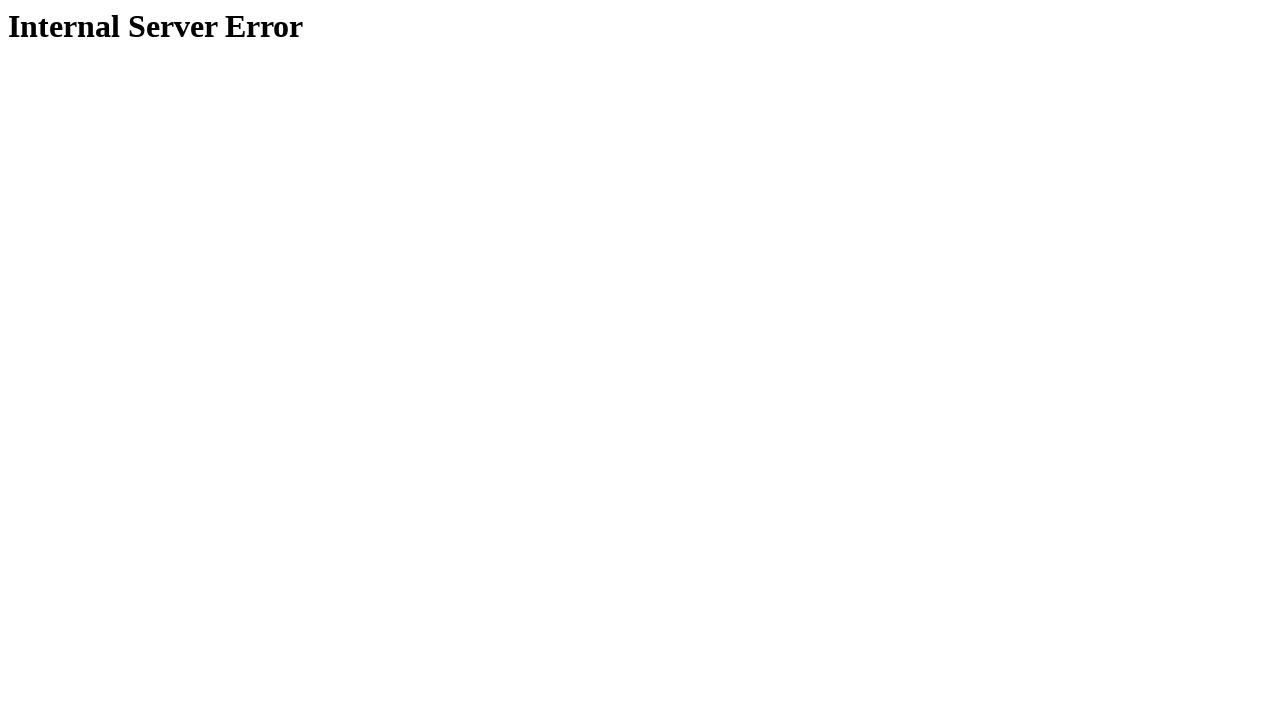

Waited for network to become idle after form submission
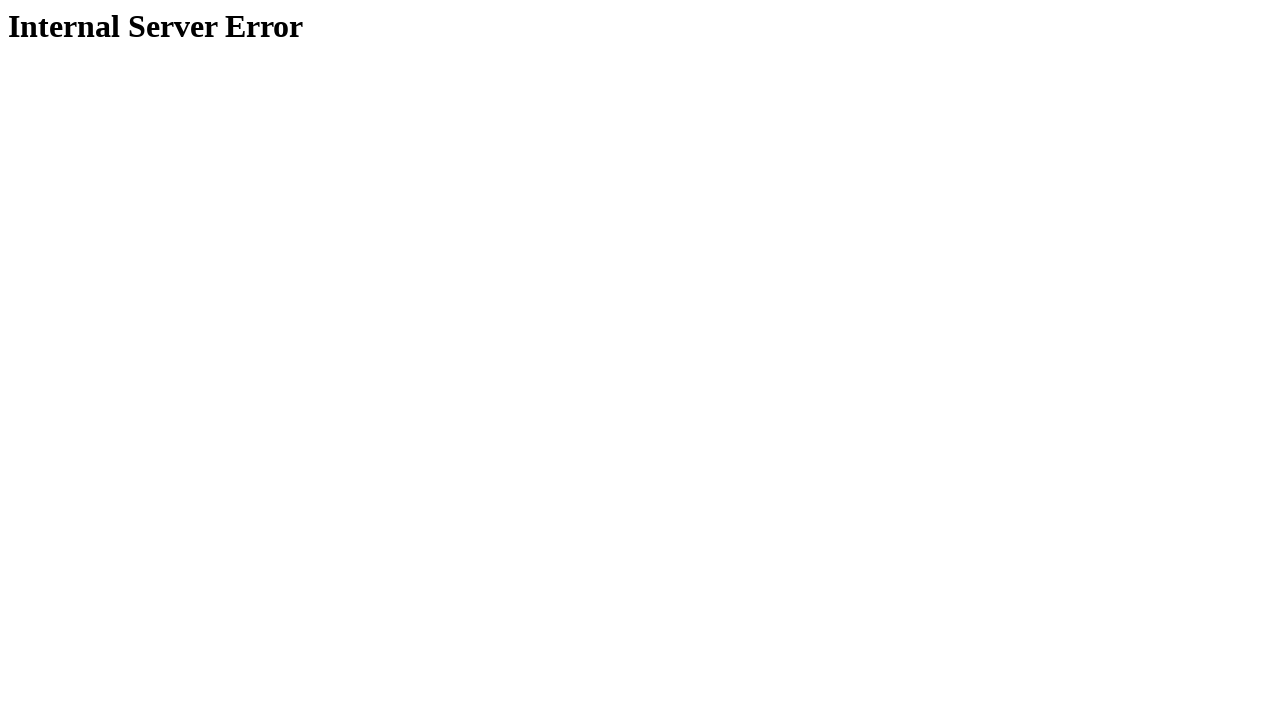

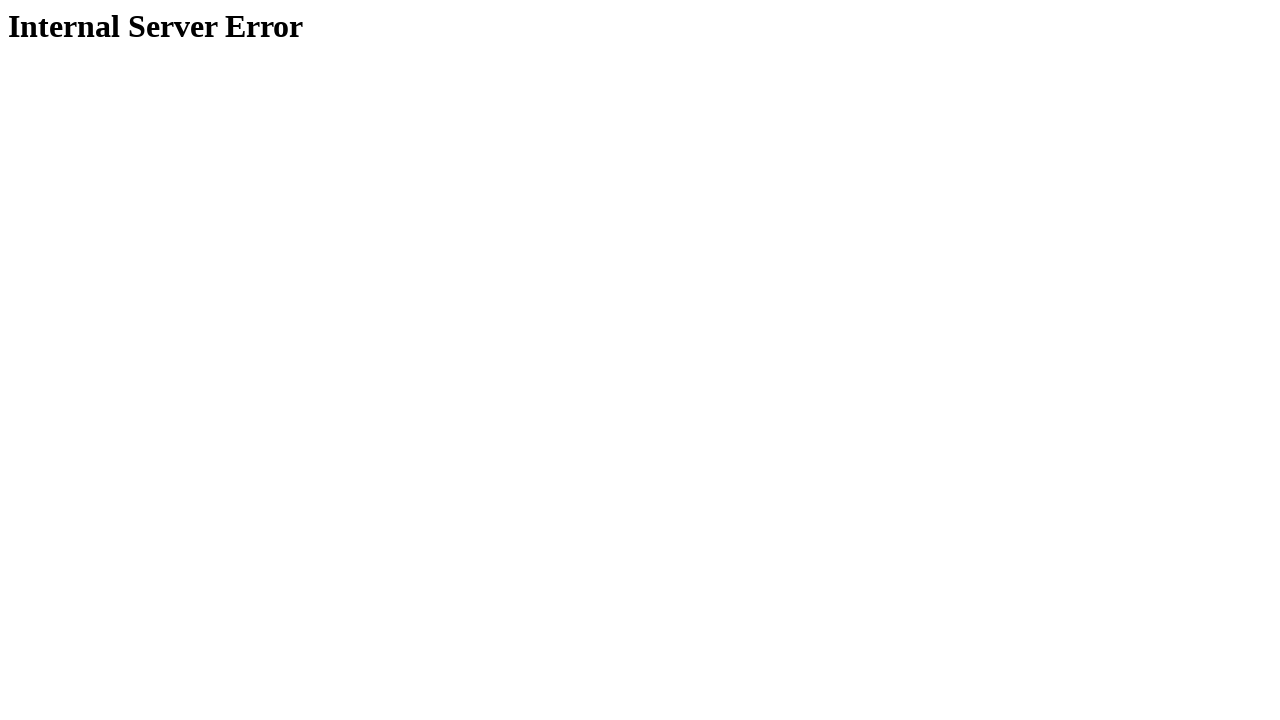